Navigates to the Infosys homepage and verifies the page loads successfully

Starting URL: https://www.infosys.com/

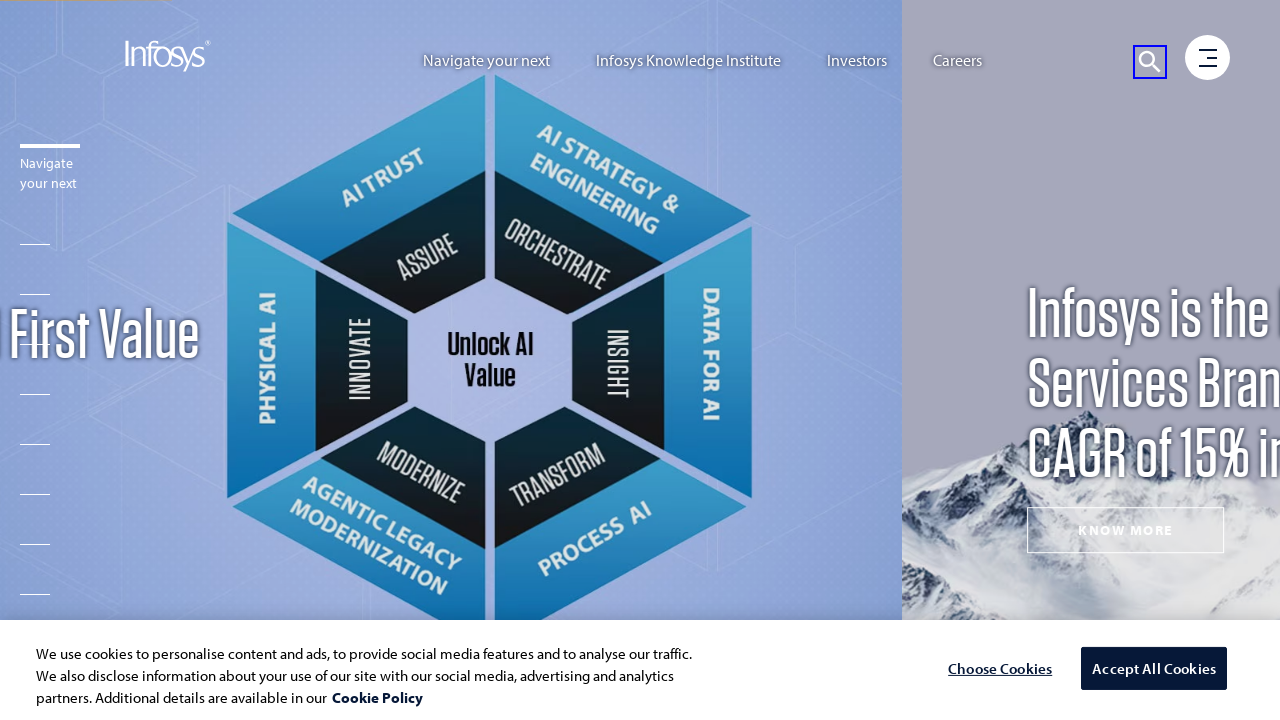

Waited for page DOM content to load
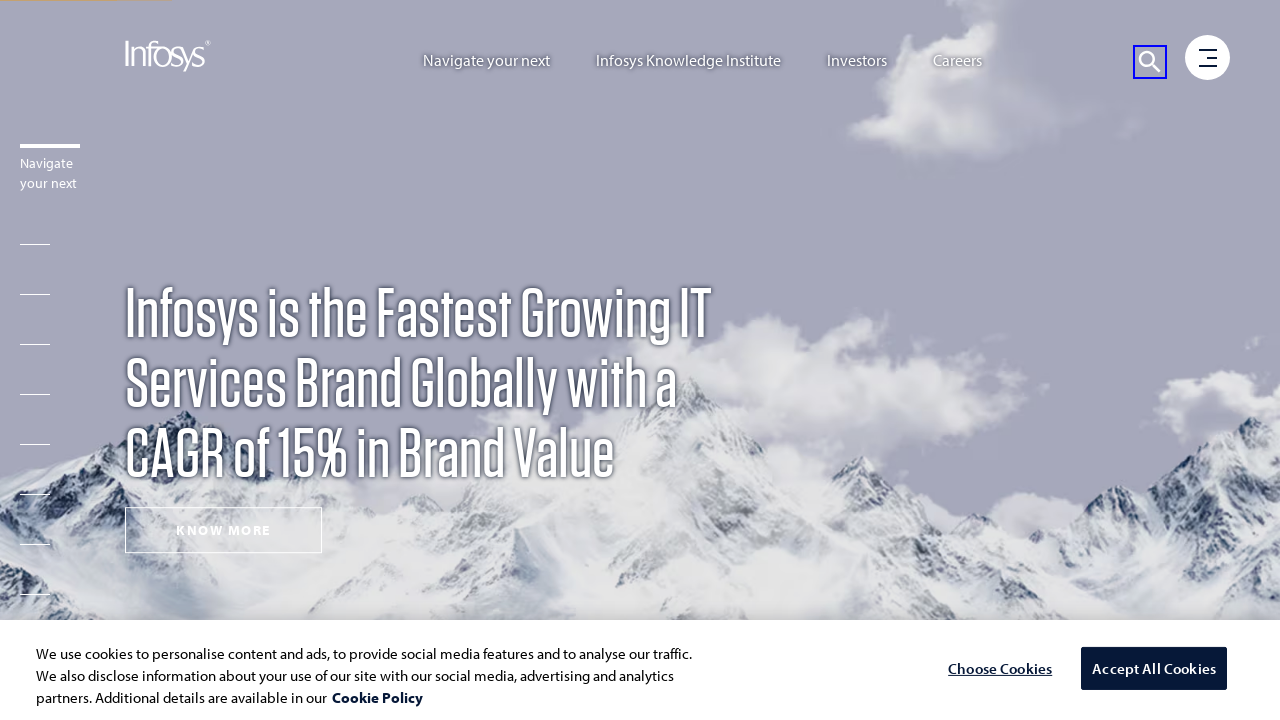

Verified body element is present on Infosys homepage
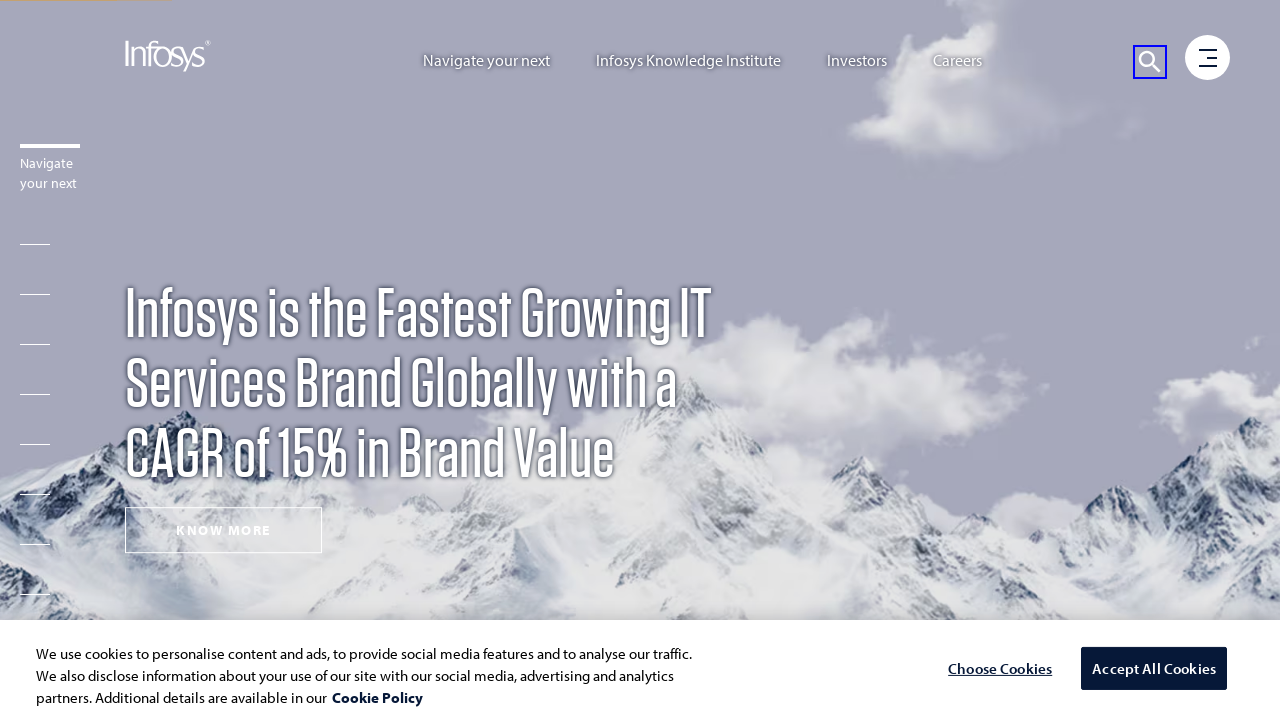

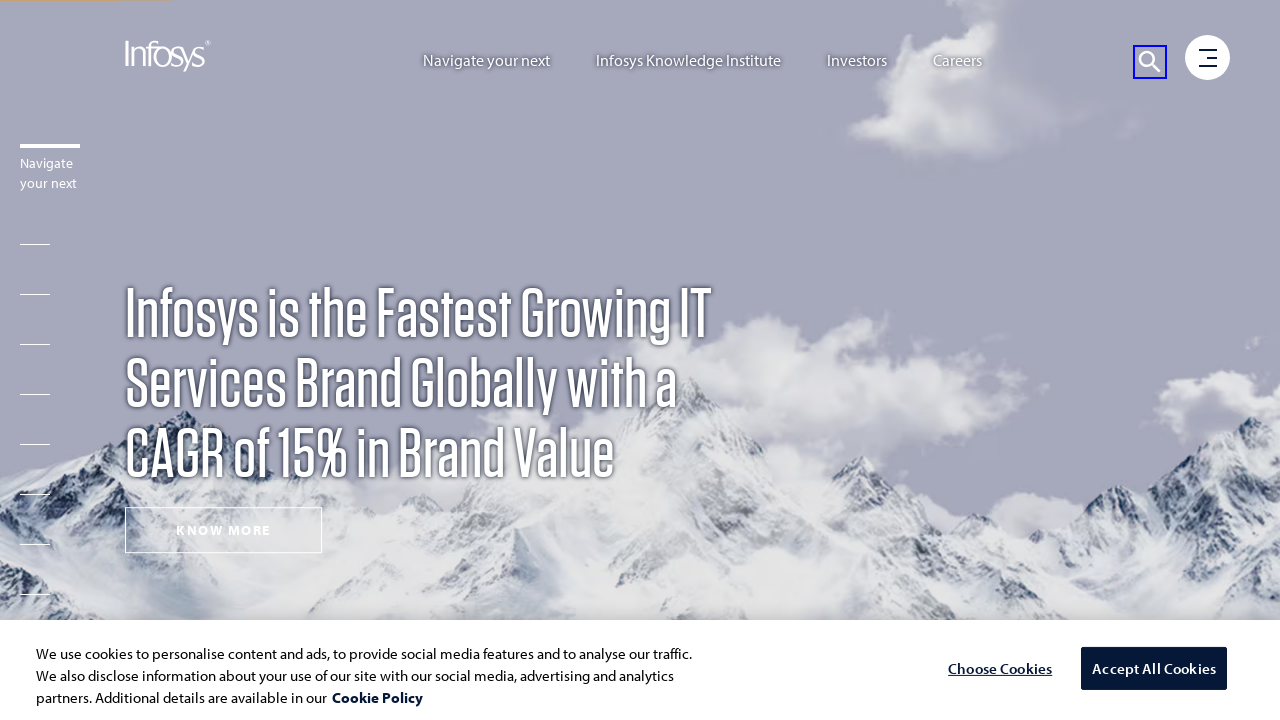